Tests the drag-and-drop functionality on jQueryUI's droppable demo page by switching to an iframe and dragging an element to a target drop zone.

Starting URL: https://jqueryui.com/droppable/

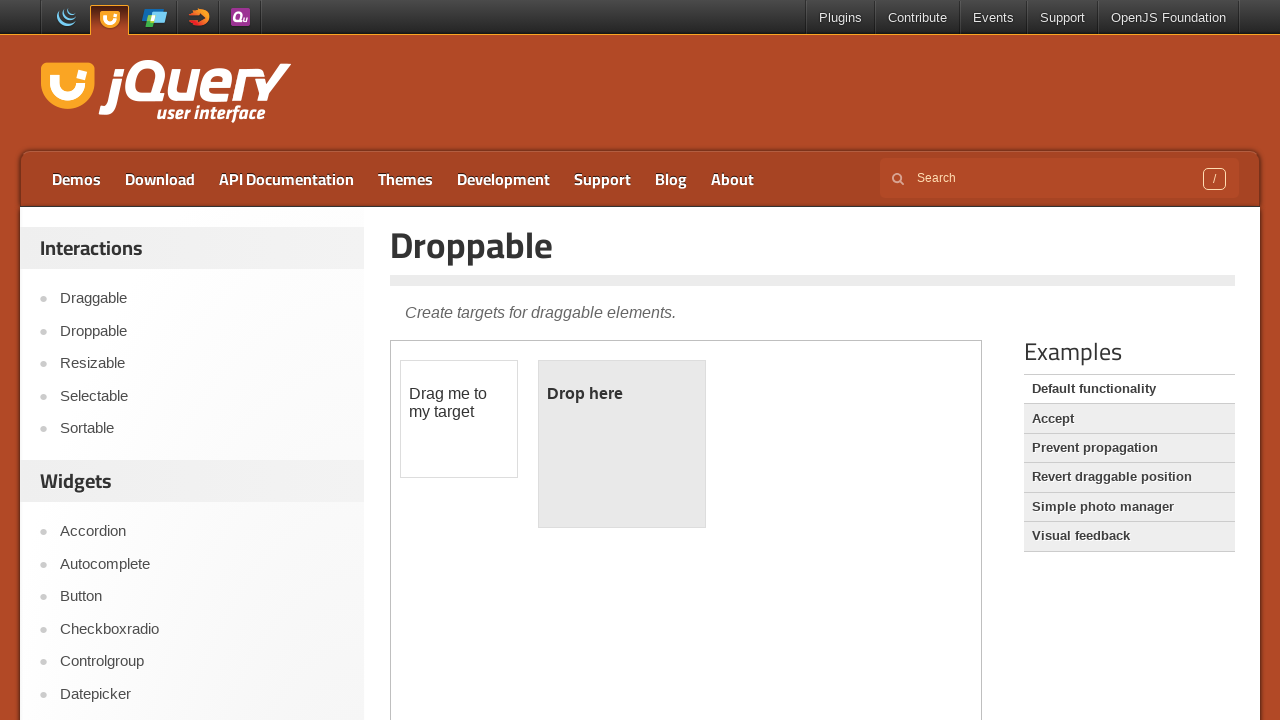

Navigated to jQueryUI droppable demo page
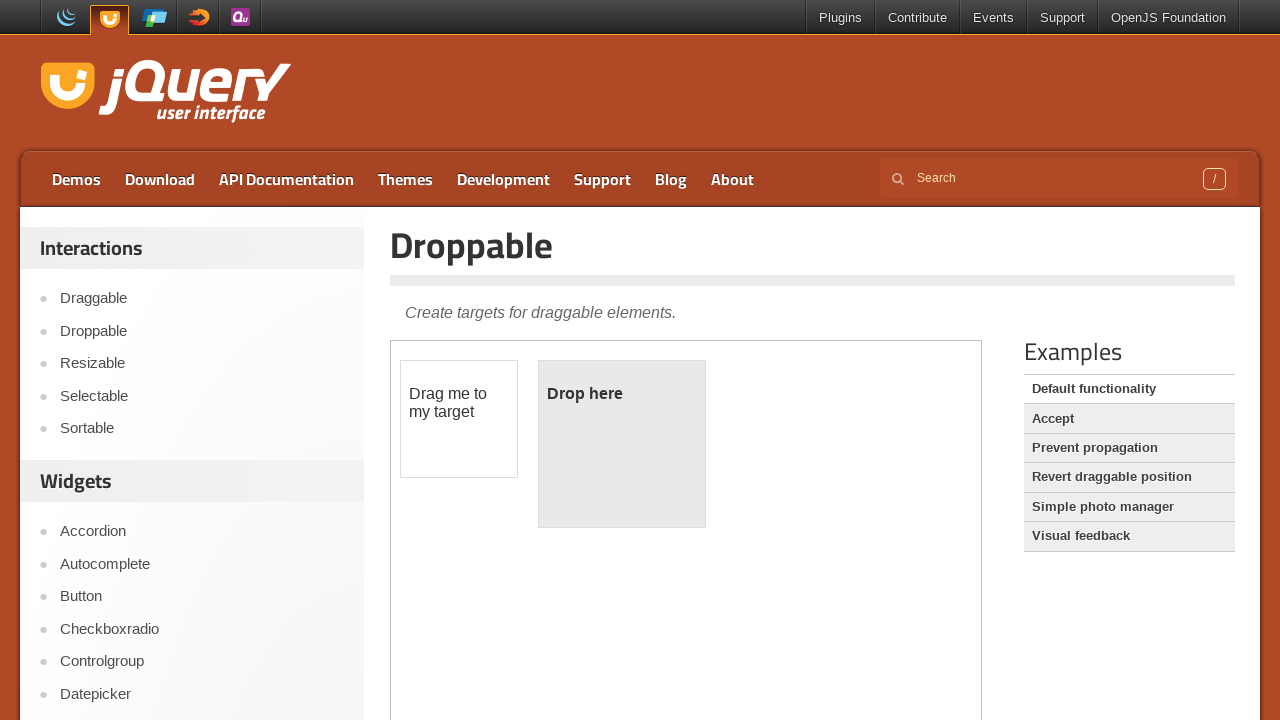

Located the demo iframe
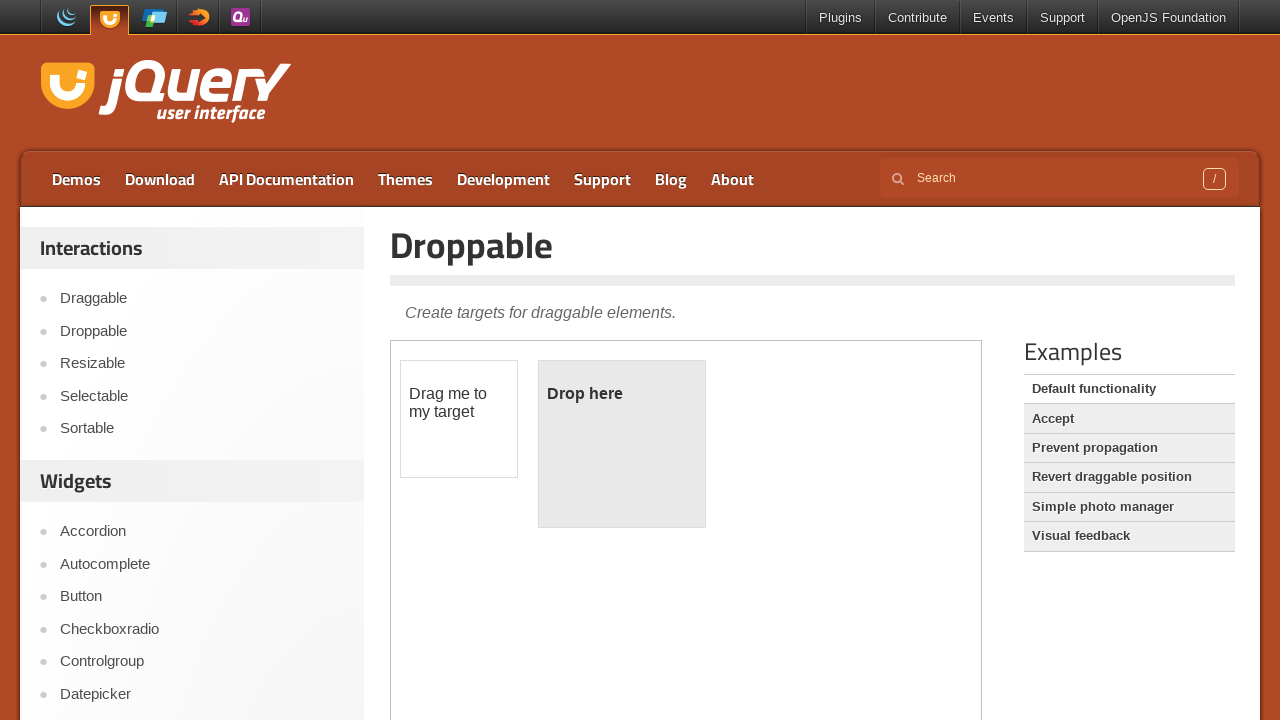

Located draggable element within iframe
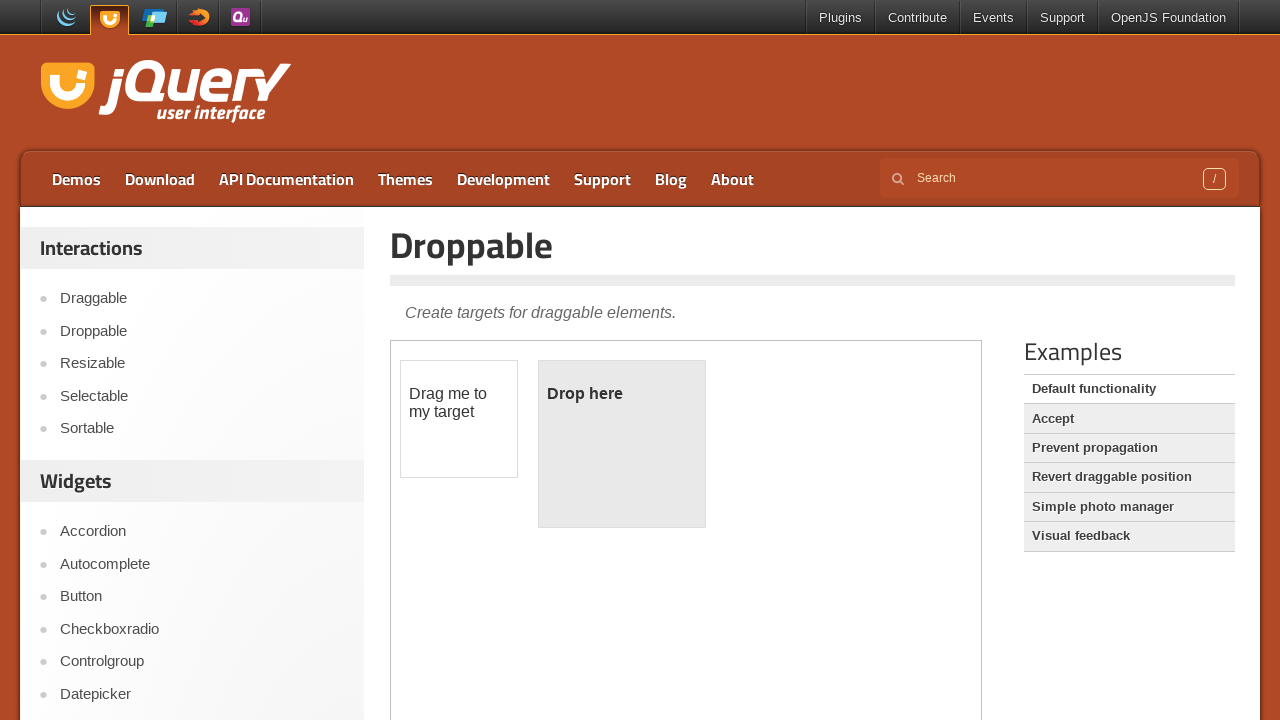

Located droppable element within iframe
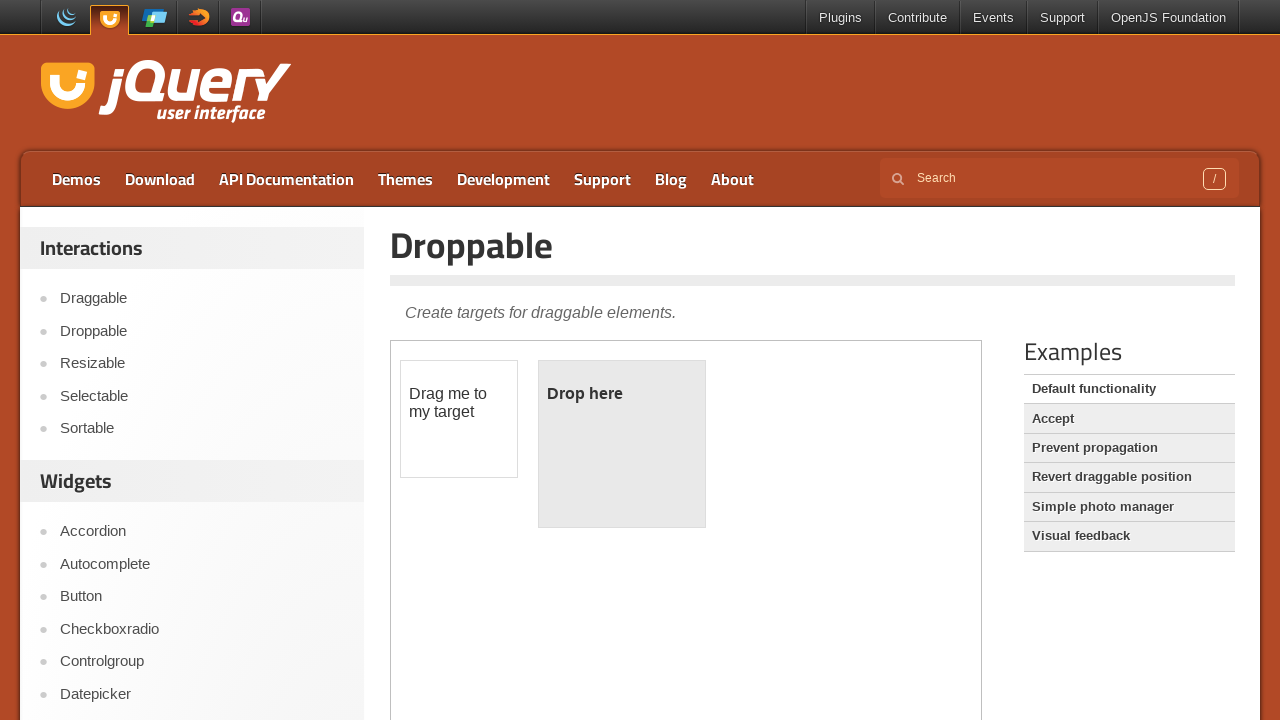

Draggable element is visible
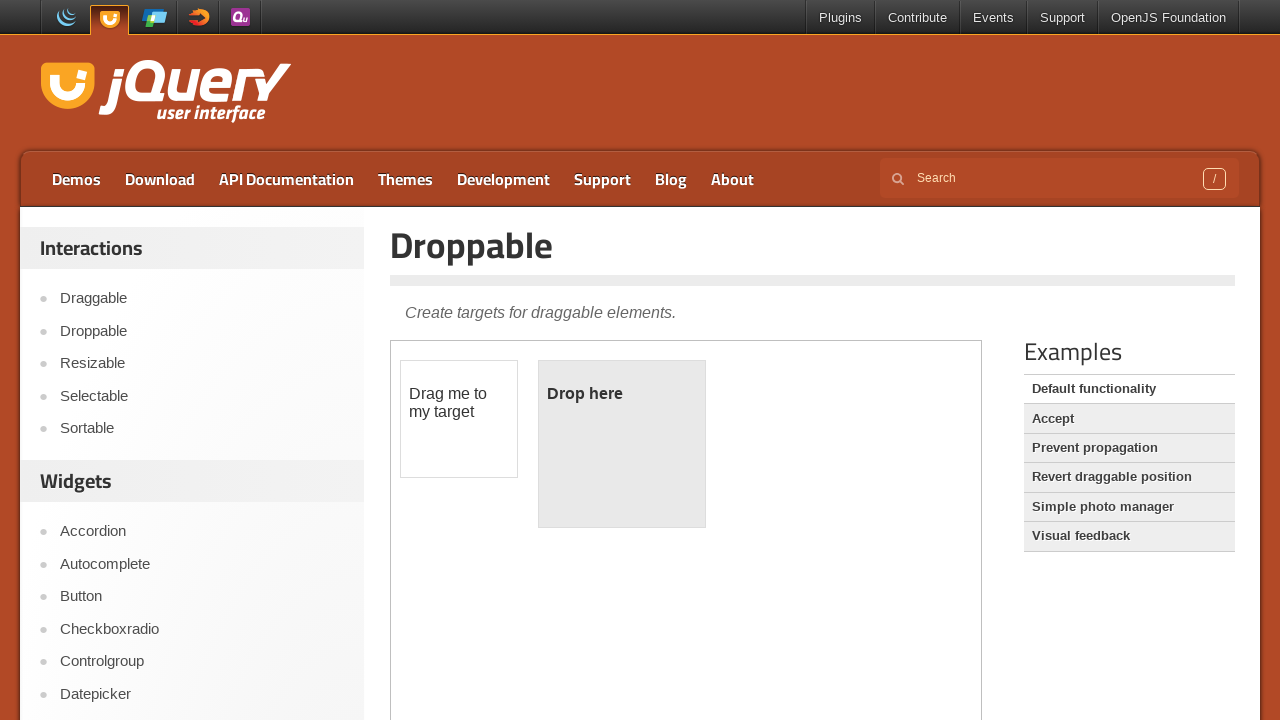

Dragged element to droppable target zone at (622, 444)
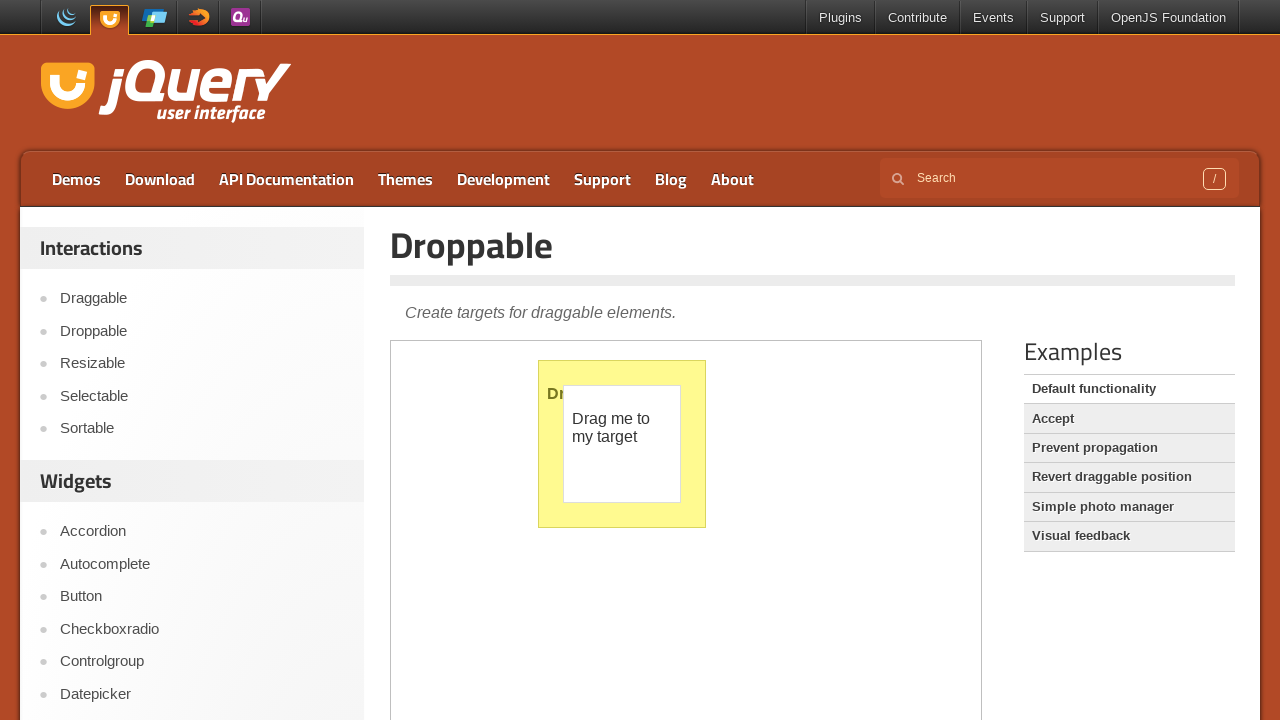

Verified drop was successful - droppable element now displays 'Dropped!'
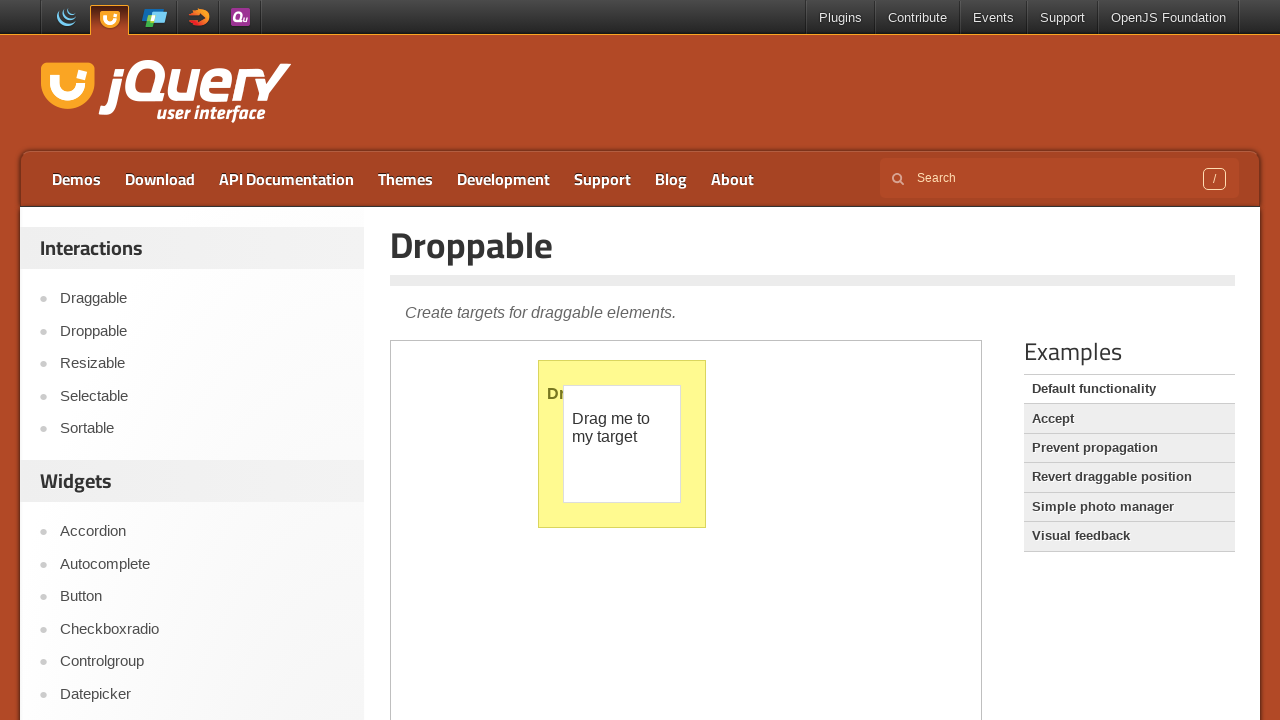

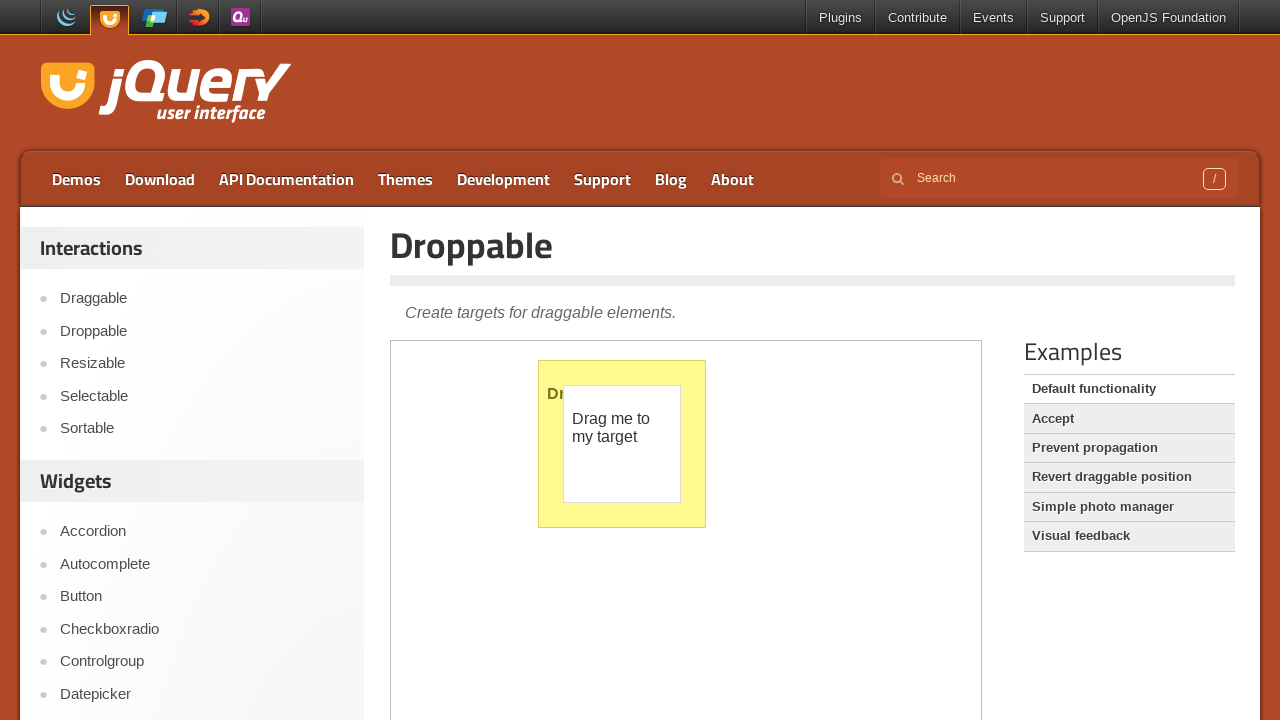